Tests the percentage calculator with decimal values by navigating to Math Calculators, selecting Percentage Calculator, entering values 17.1 and 35.1, and verifying the calculation

Starting URL: https://www.calculator.net

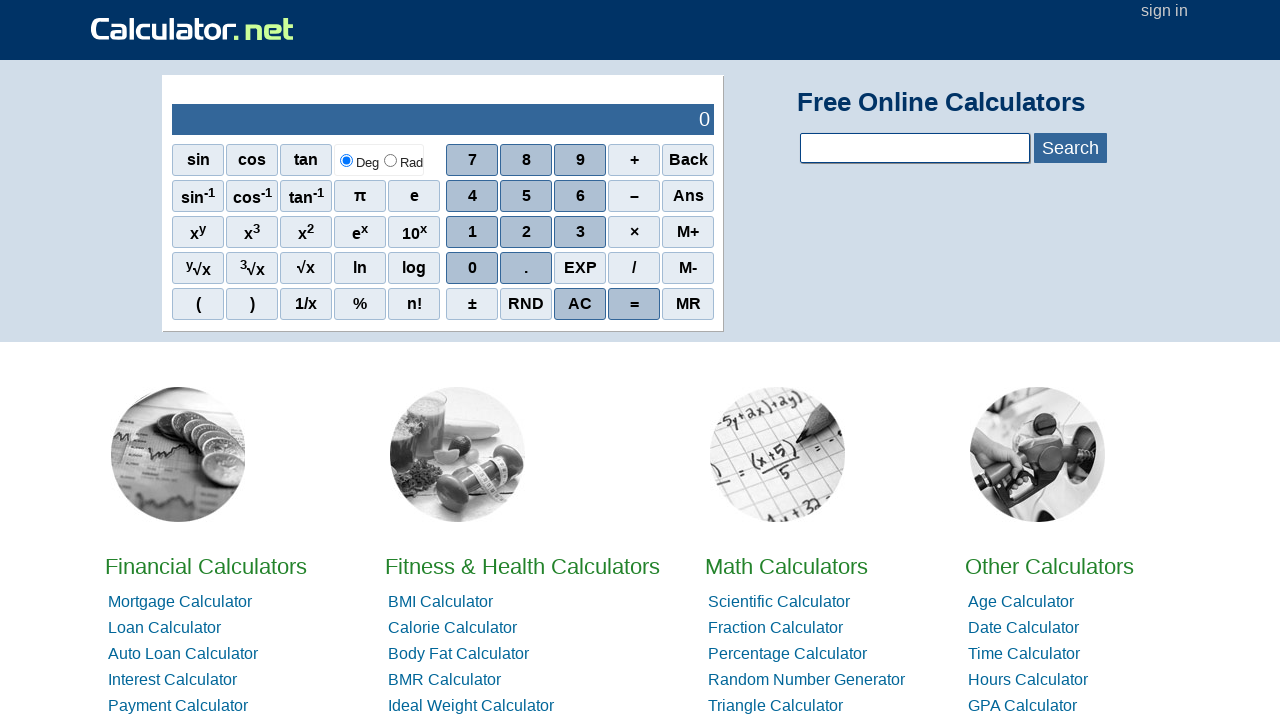

Clicked on Math Calculators link at (786, 566) on xpath=//a[contains(text(),'Math')]
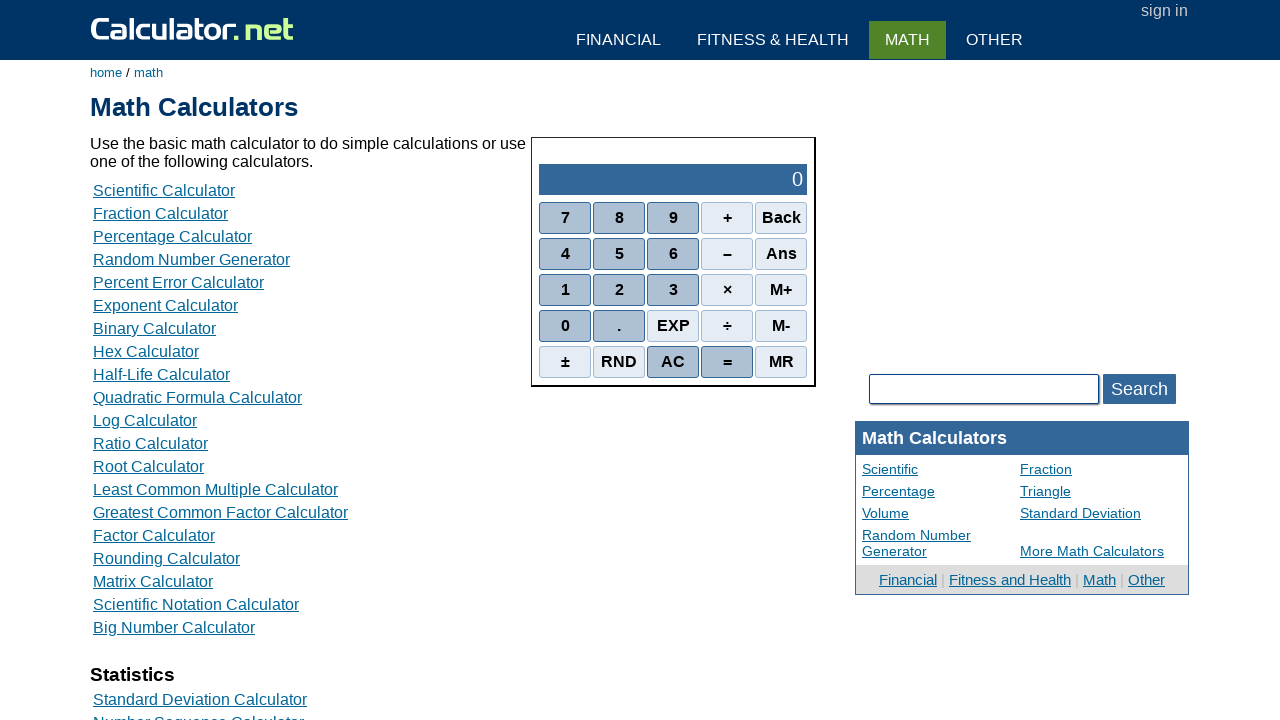

Clicked on Percentage Calculator link at (172, 236) on xpath=//a[contains(text(),'Percentage Calculator')]
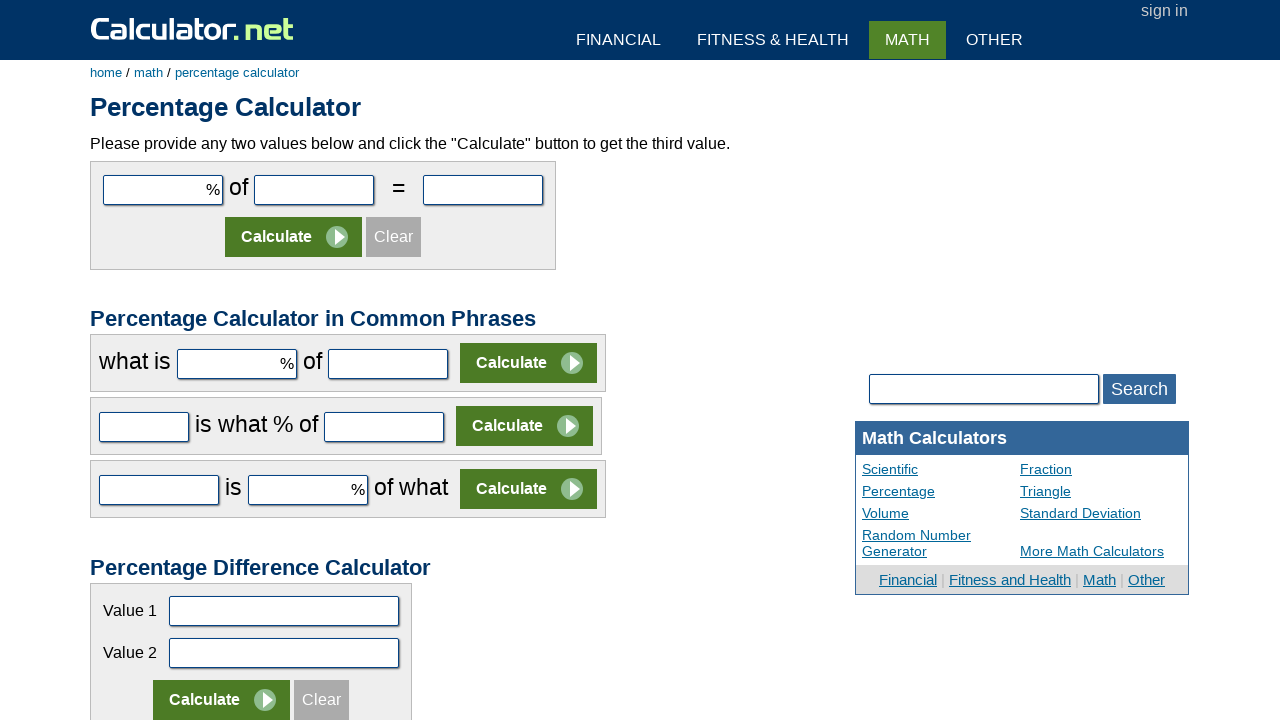

Entered 17.1 in the first number field on #cpar1
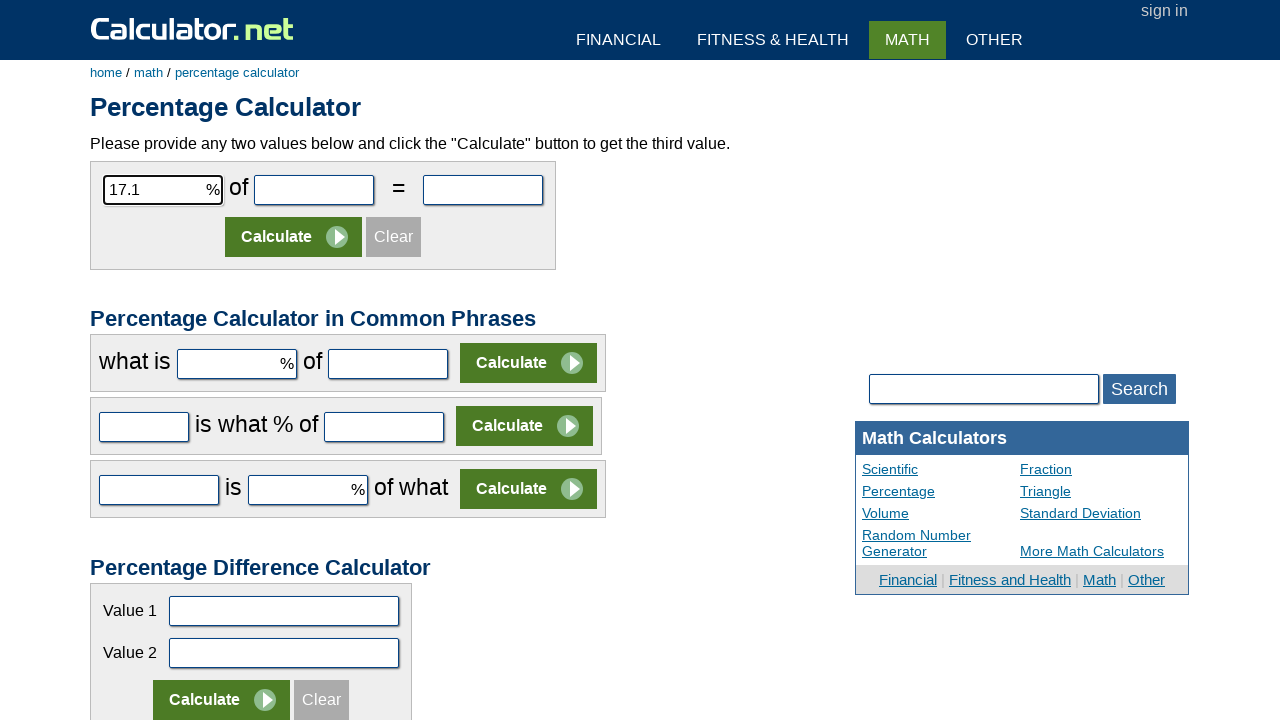

Entered 35.1 in the second number field on #cpar2
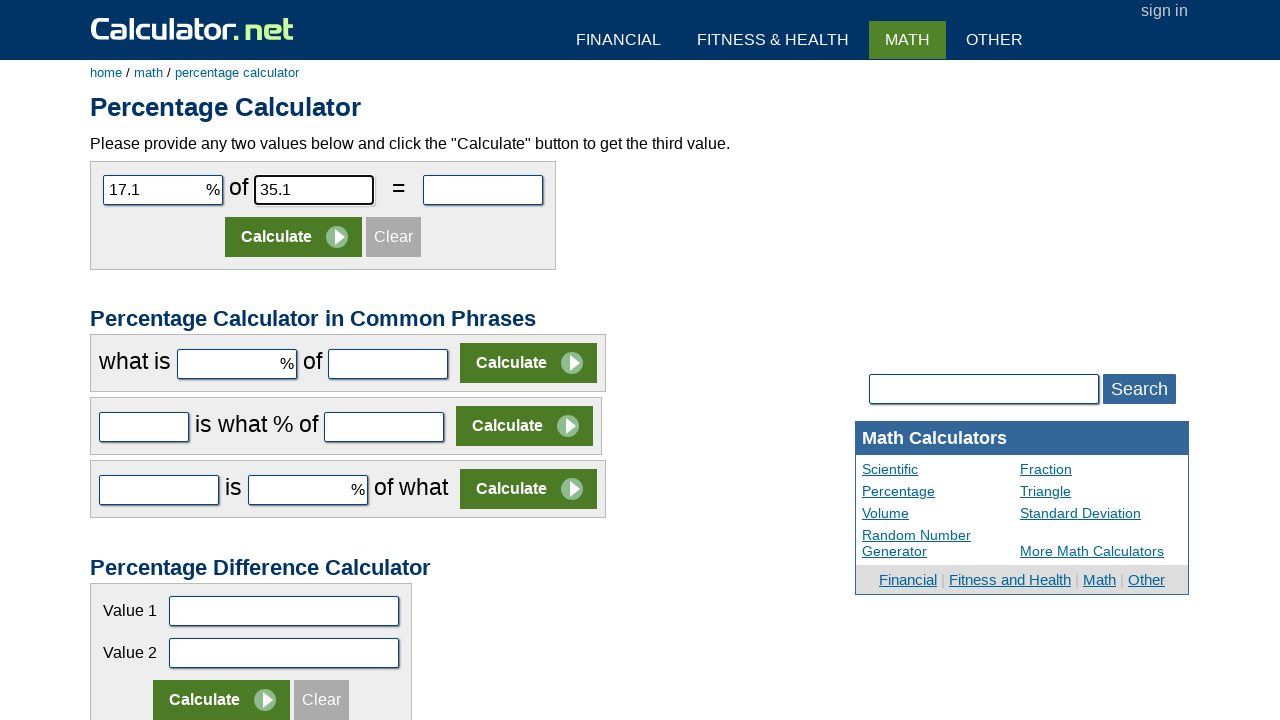

Clicked Calculate button at (294, 237) on (//input[contains(@value,'Calculate')])[1]
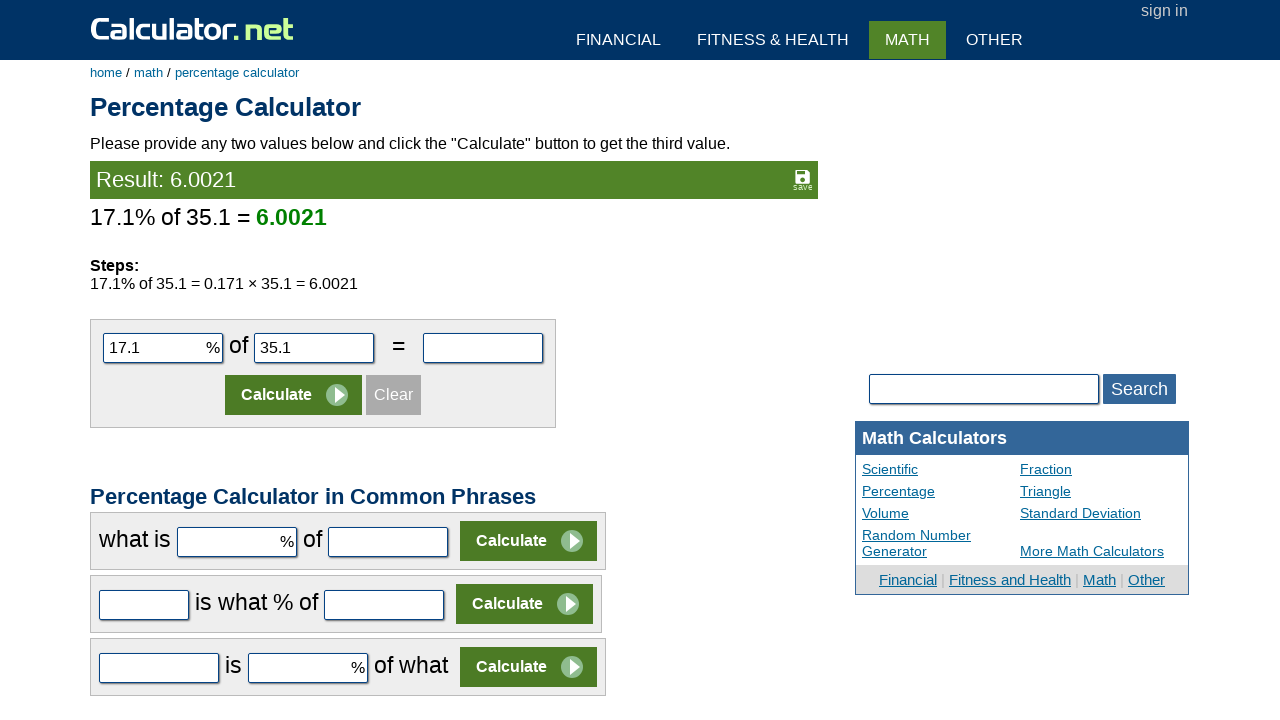

Percentage calculation result loaded and verified
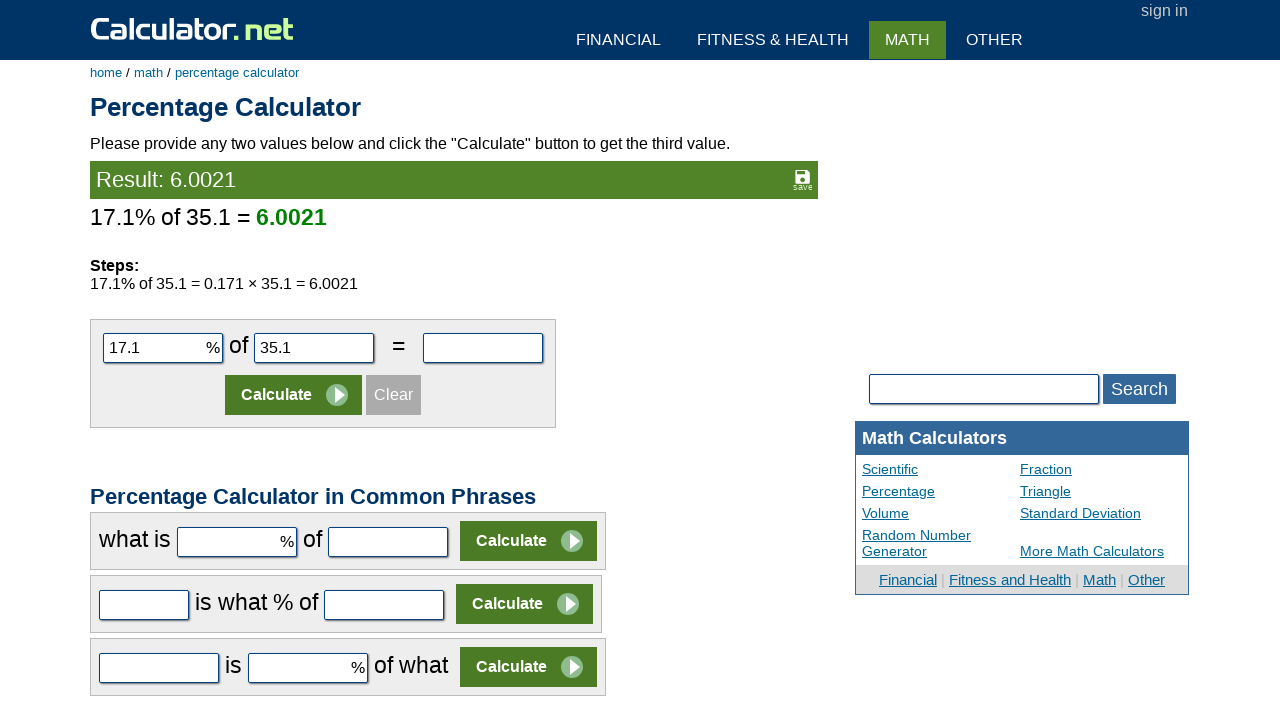

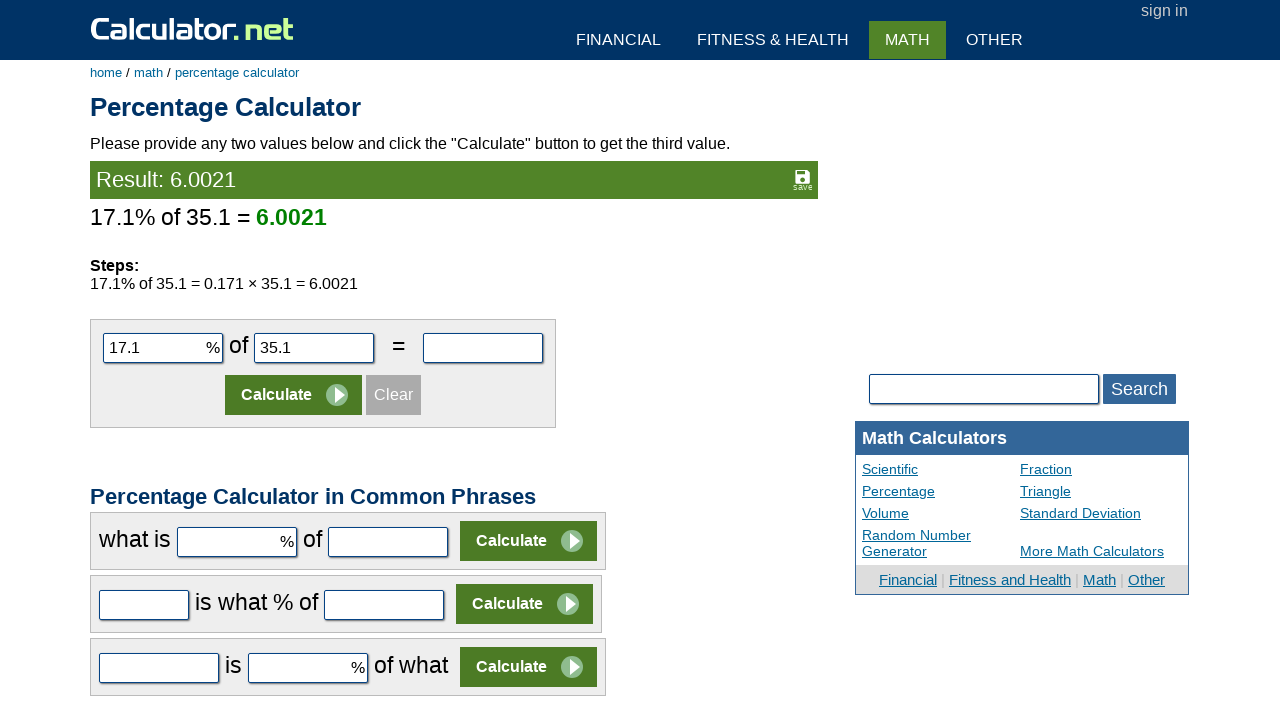